Tests checkbox functionality by toggling checkbox states and verifying their selection status

Starting URL: https://the-internet.herokuapp.com/checkboxes

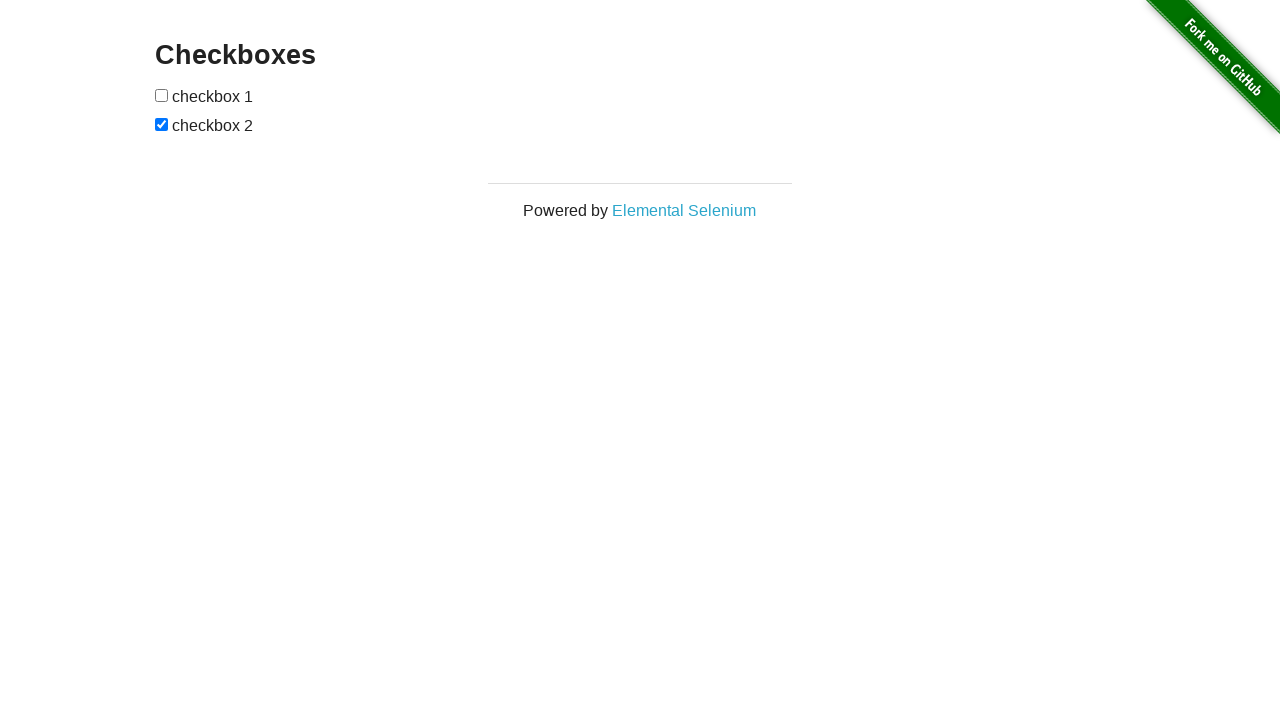

Located all checkboxes on the page
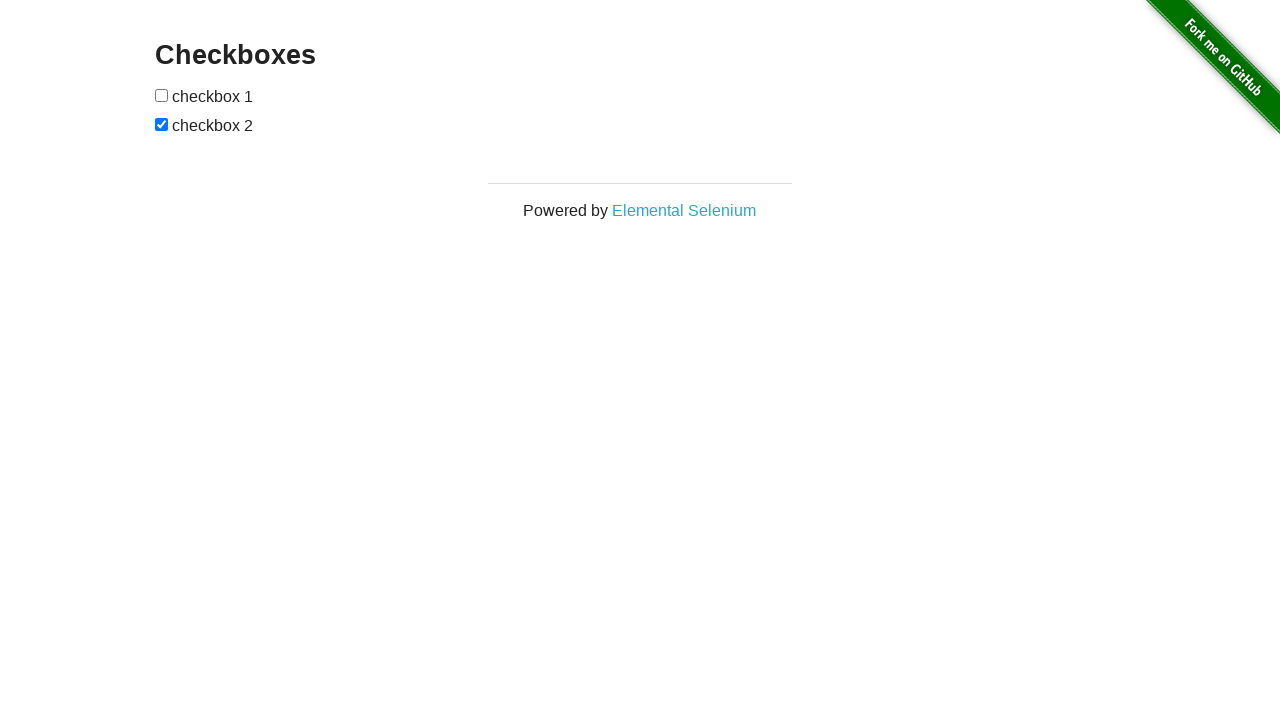

Clicked first checkbox to check it at (162, 95) on [type=checkbox] >> nth=0
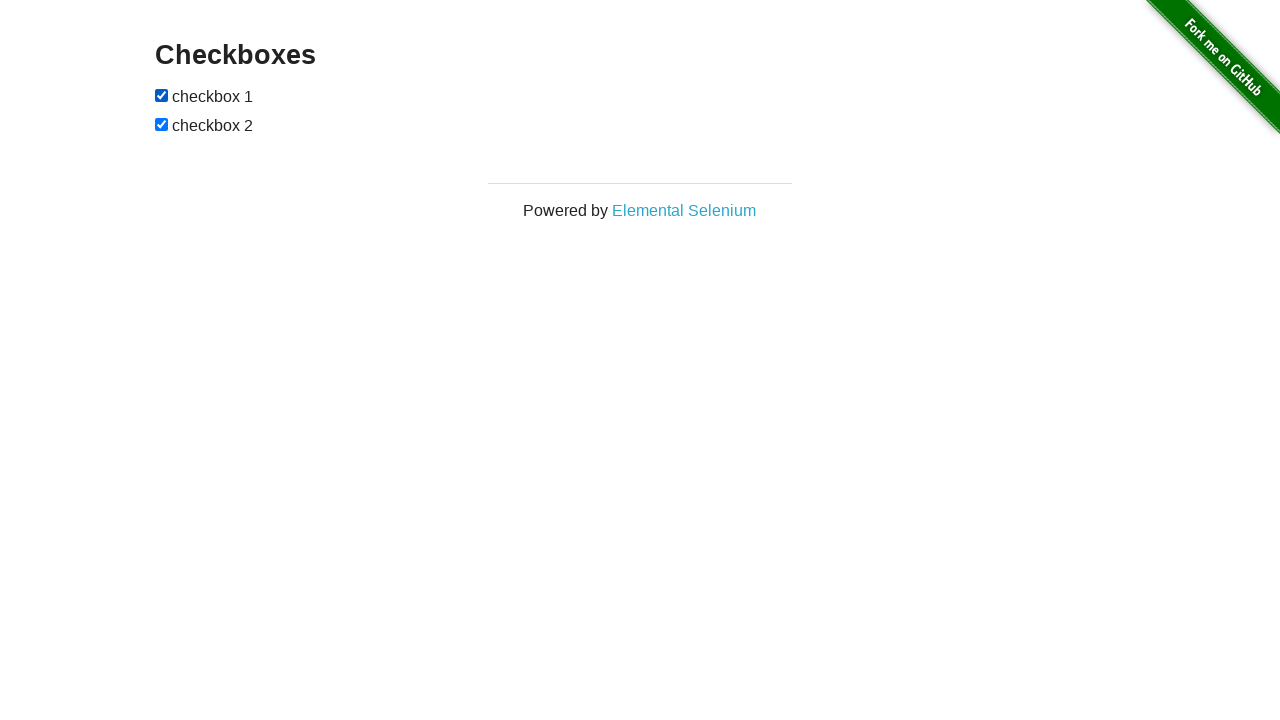

Clicked second checkbox to uncheck it at (162, 124) on [type=checkbox] >> nth=1
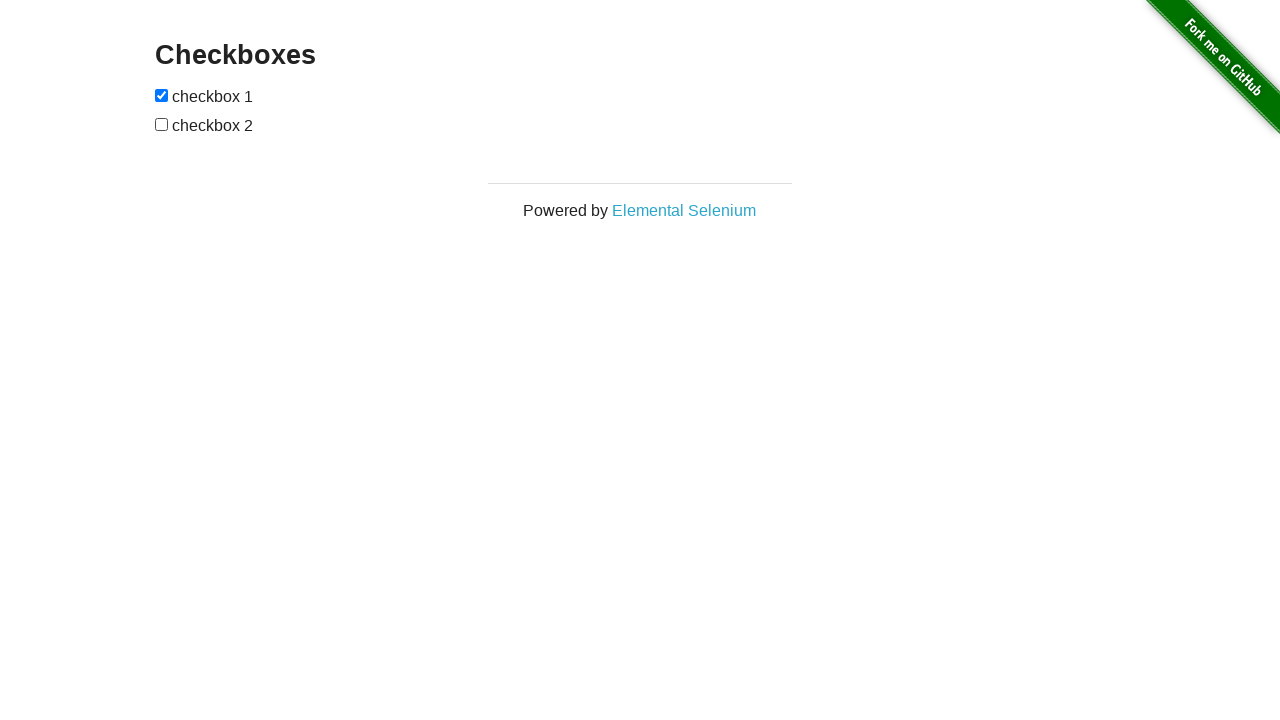

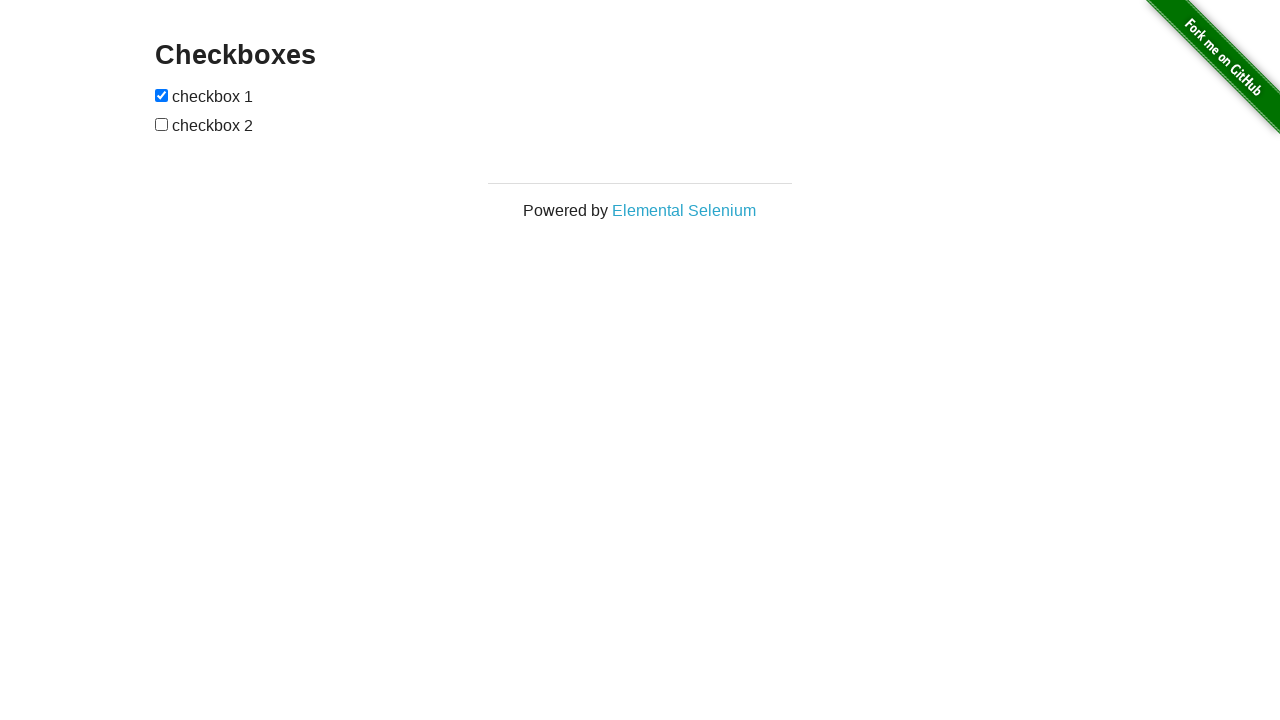